Tests that clicking 'Ver Fãs Cadastrados' button navigates to the list page

Starting URL: https://davi-vert.vercel.app/index.html

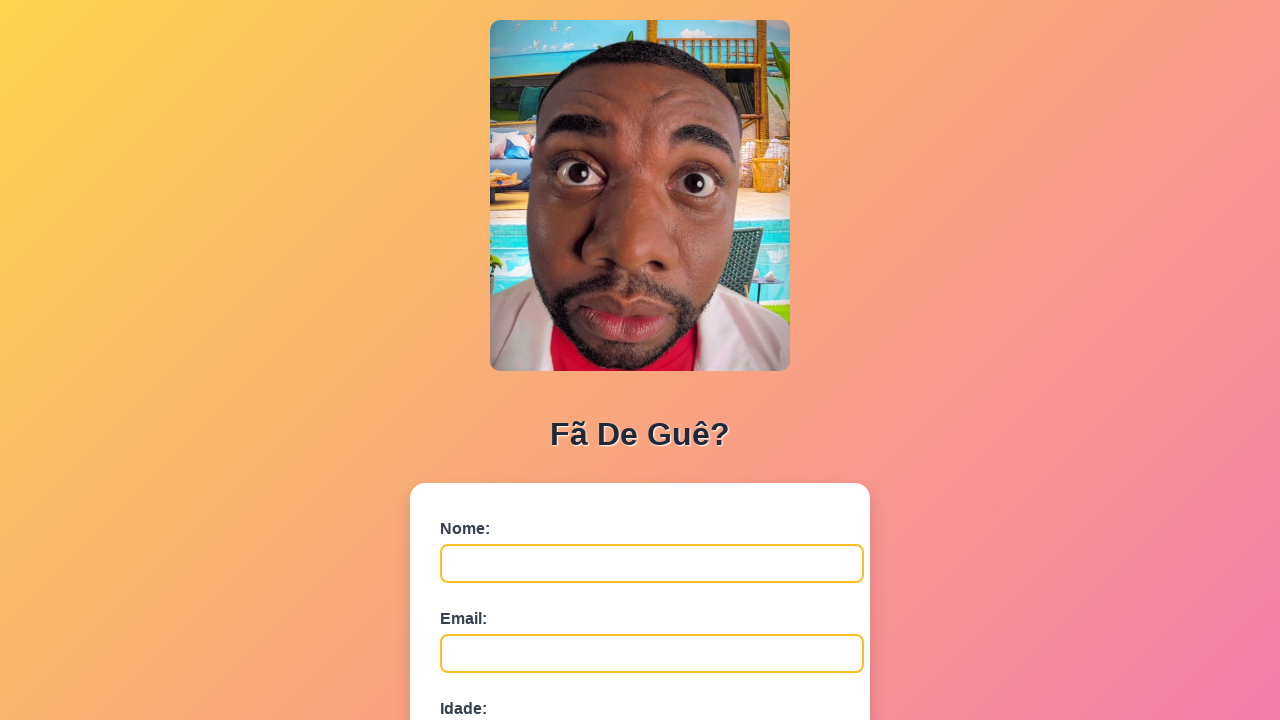

Cleared localStorage
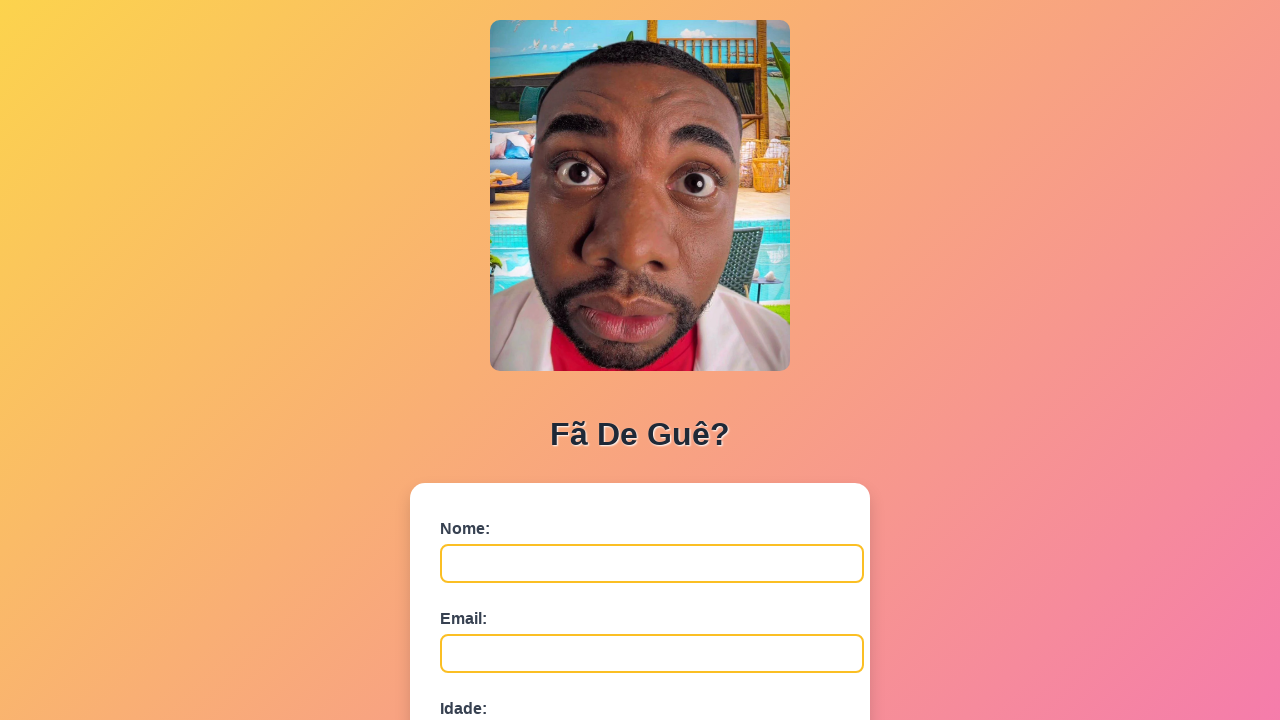

Clicked 'Ver Fãs Cadastrados' button at (640, 675) on xpath=//button[contains(text(),'Ver Fãs Cadastrados')]
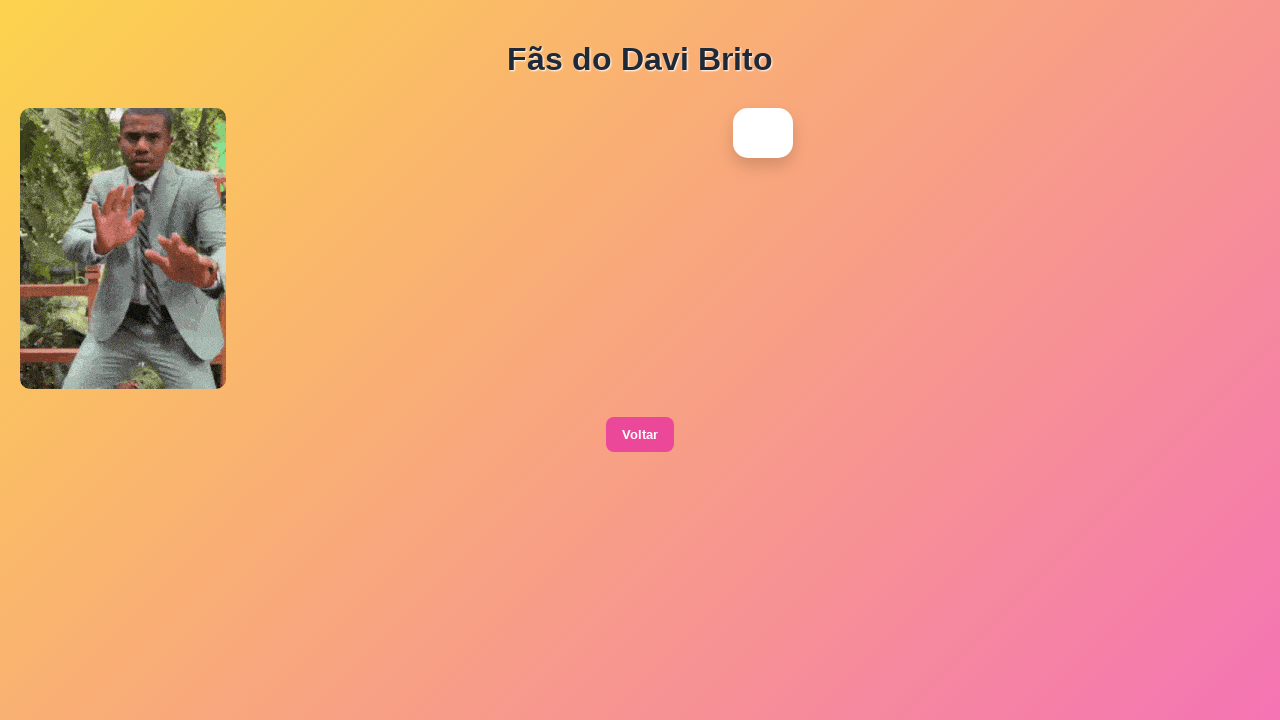

Successfully navigated to lista.html
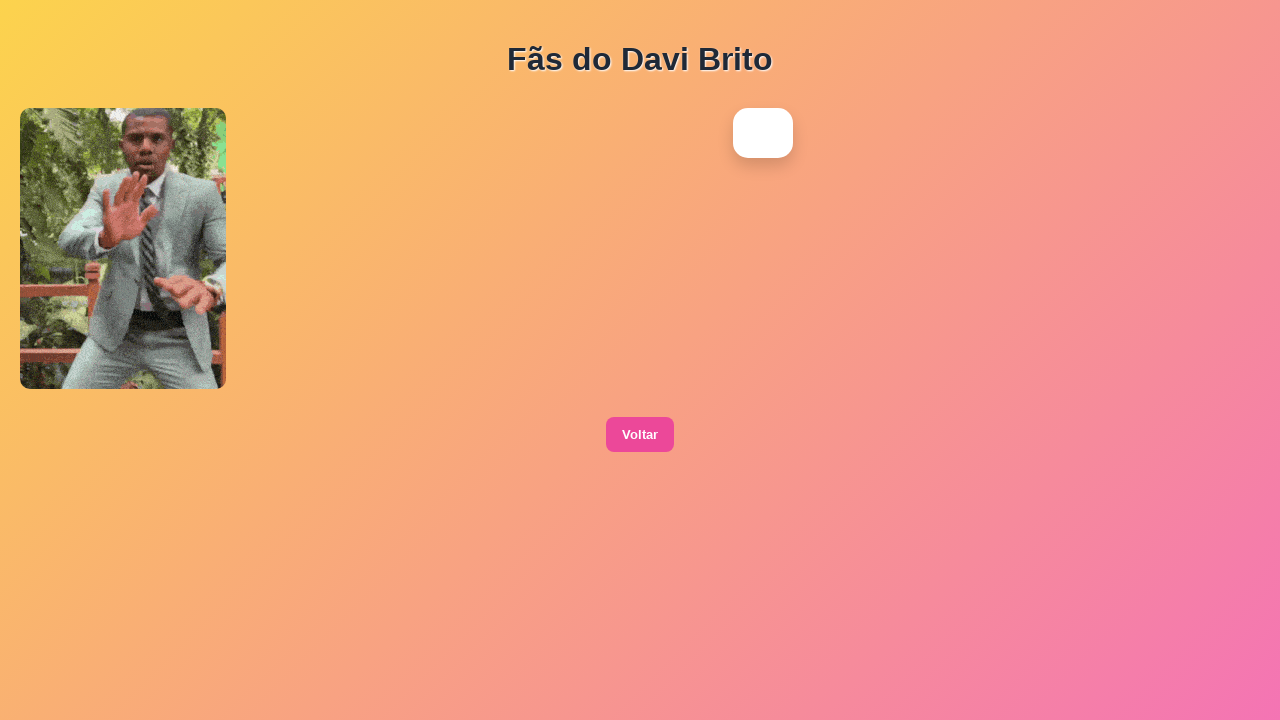

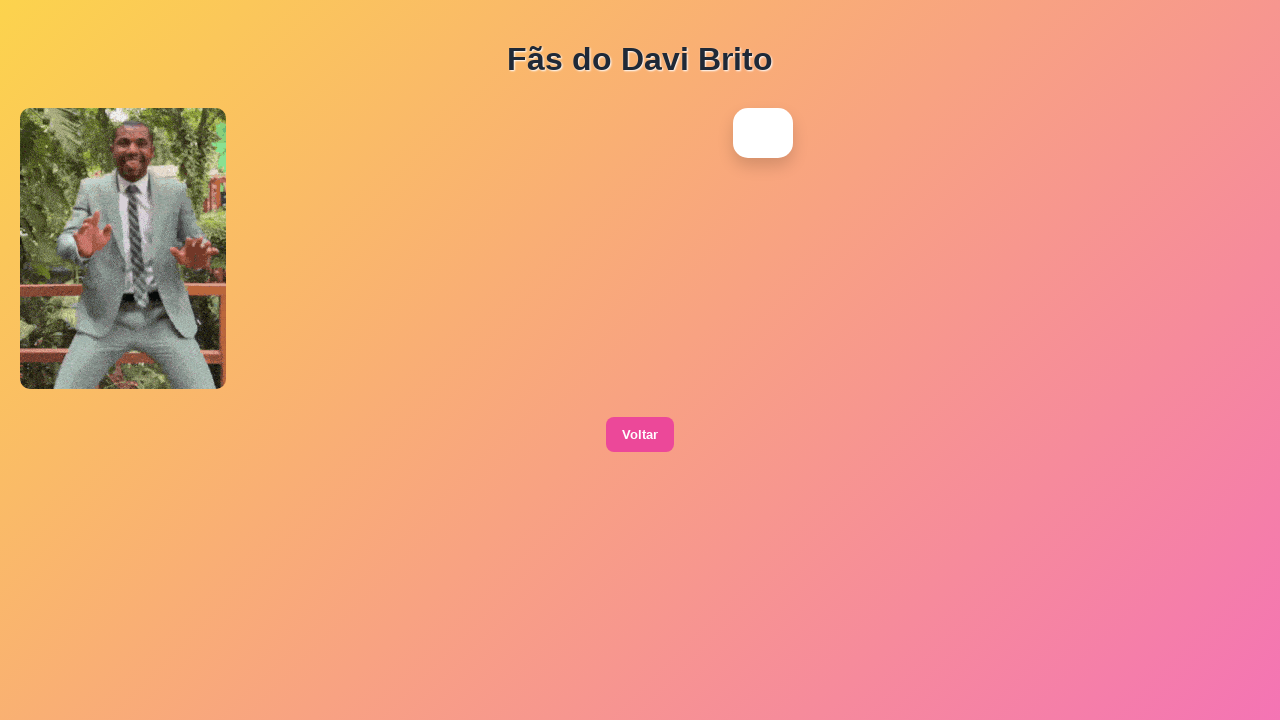